Clicks the love tag button and verifies navigation to the love tag page

Starting URL: https://quotes.toscrape.com/

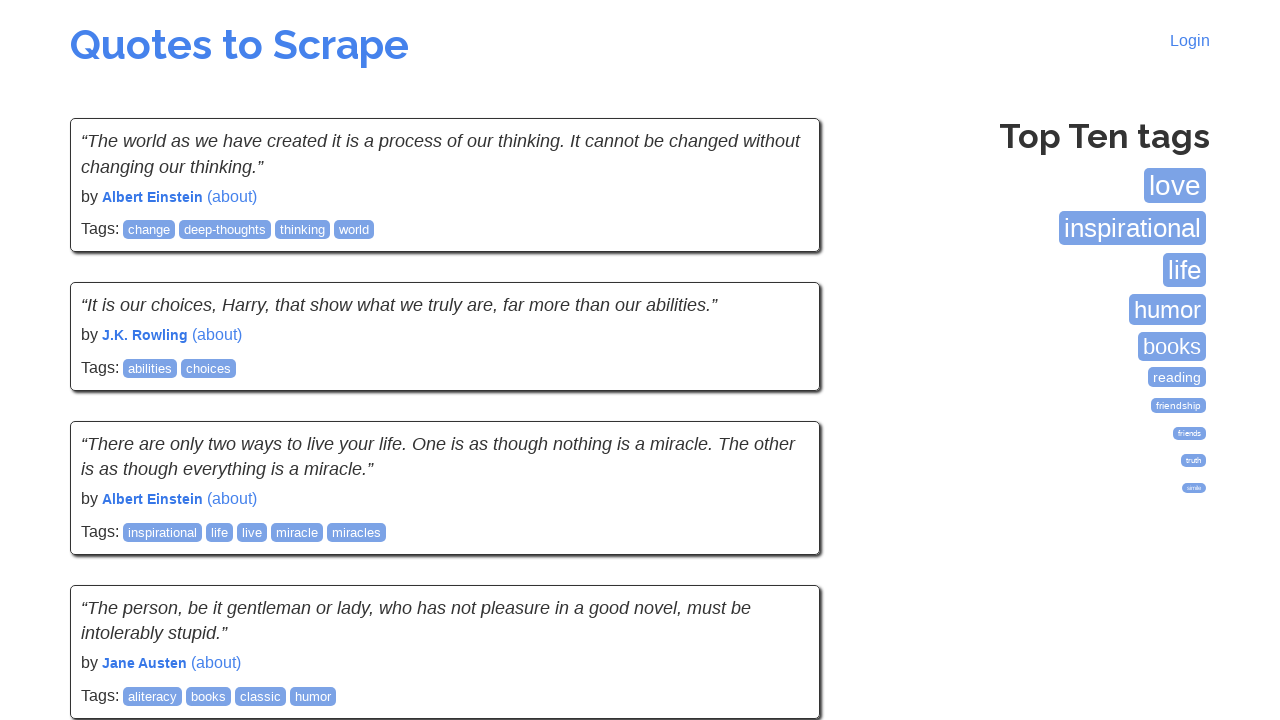

Navigated to quotes.toscrape.com homepage
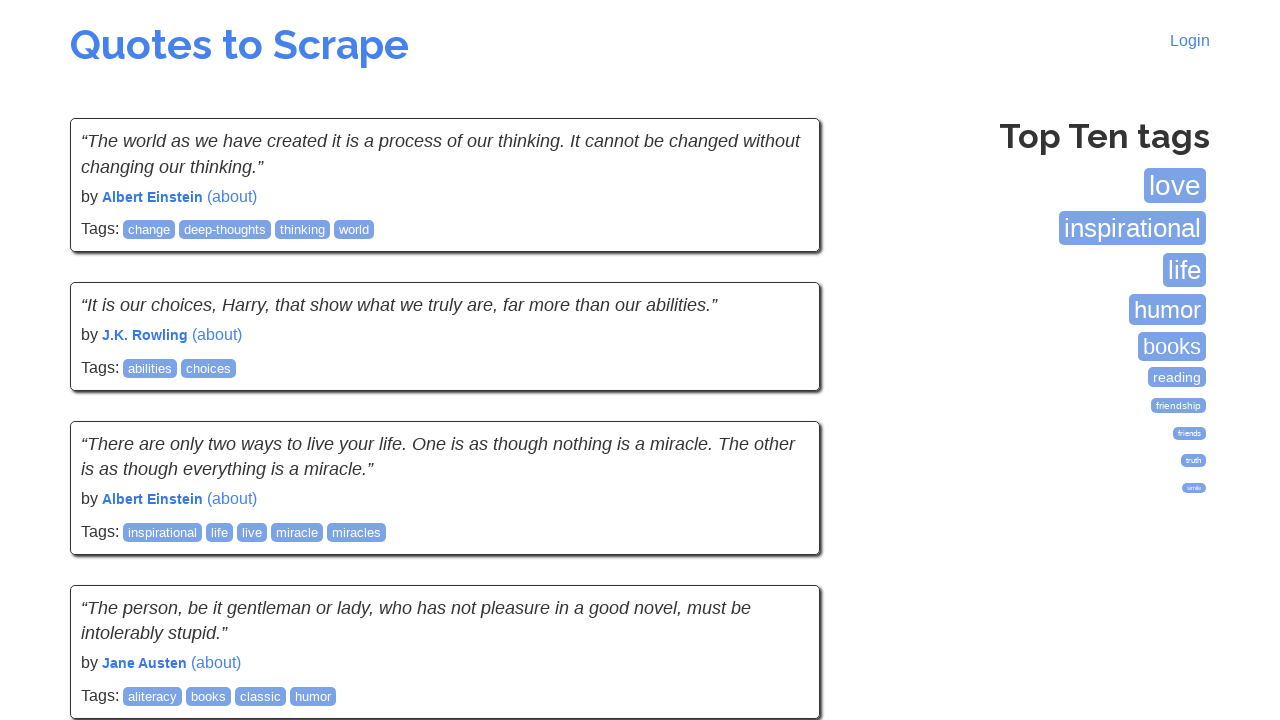

Clicked the love tag button at (1175, 186) on xpath=//span[@class='tag-item']/a[@class='tag' and text()='love']
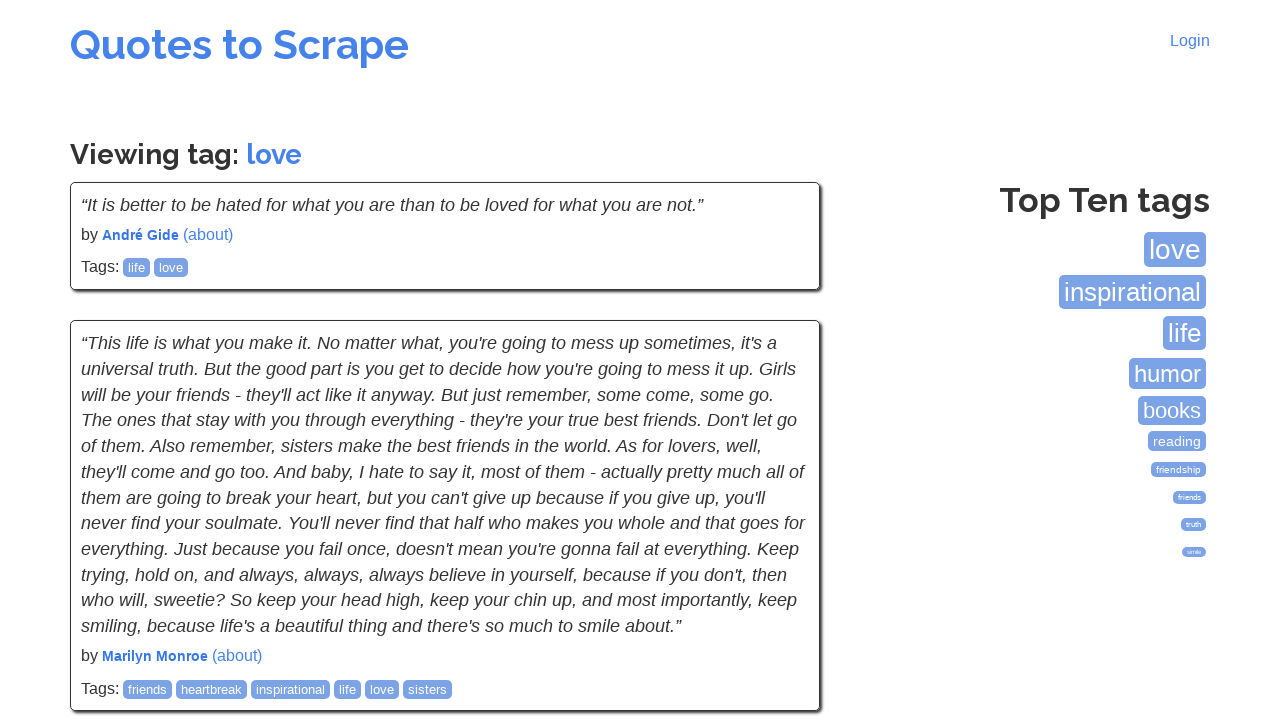

Retrieved heading text from love tag page
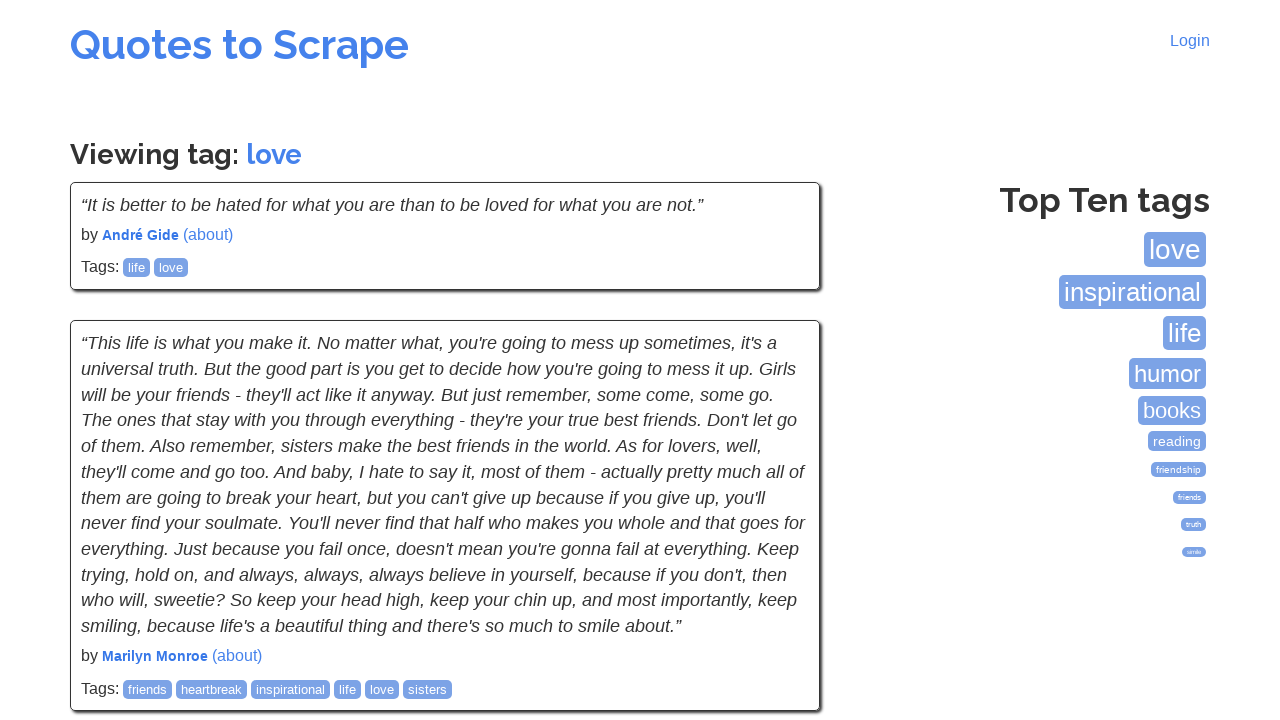

Verified heading matches 'Viewing tag: love'
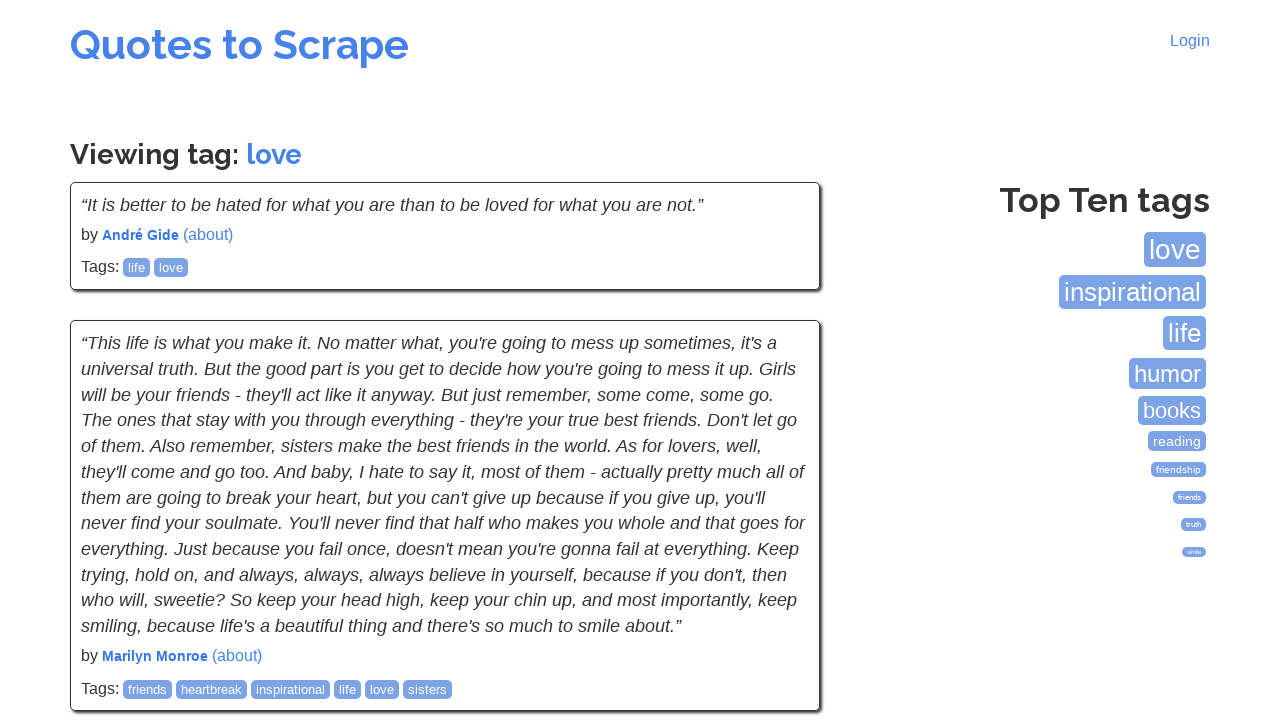

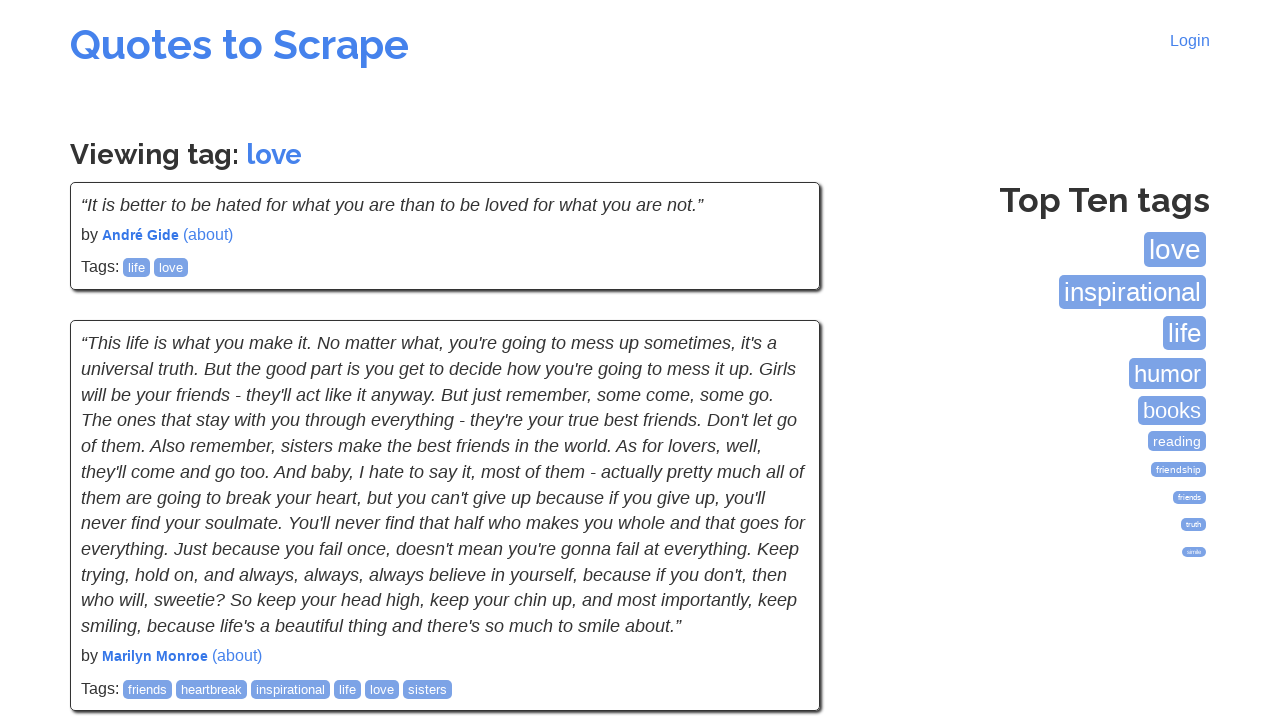